Tests jQuery UI drag and drop functionality by dragging an element and dropping it onto a target area within an iframe

Starting URL: https://jqueryui.com/droppable/

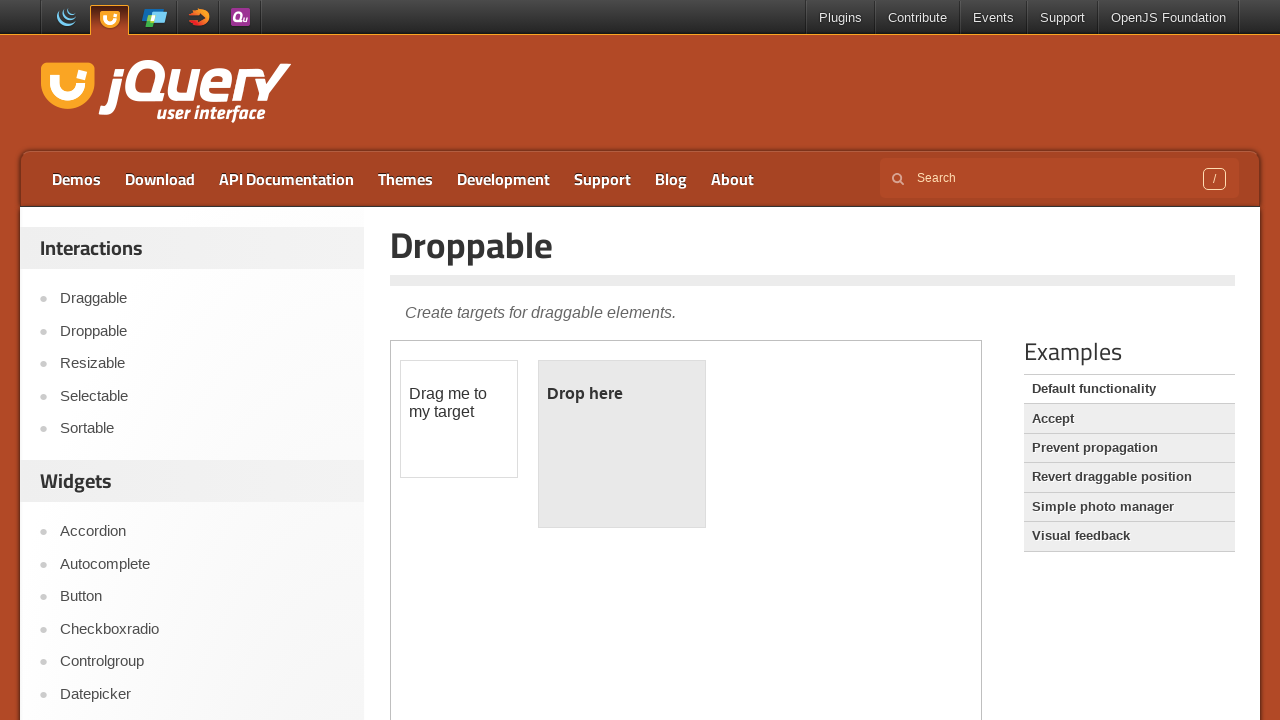

Located demo iframe containing drag and drop elements
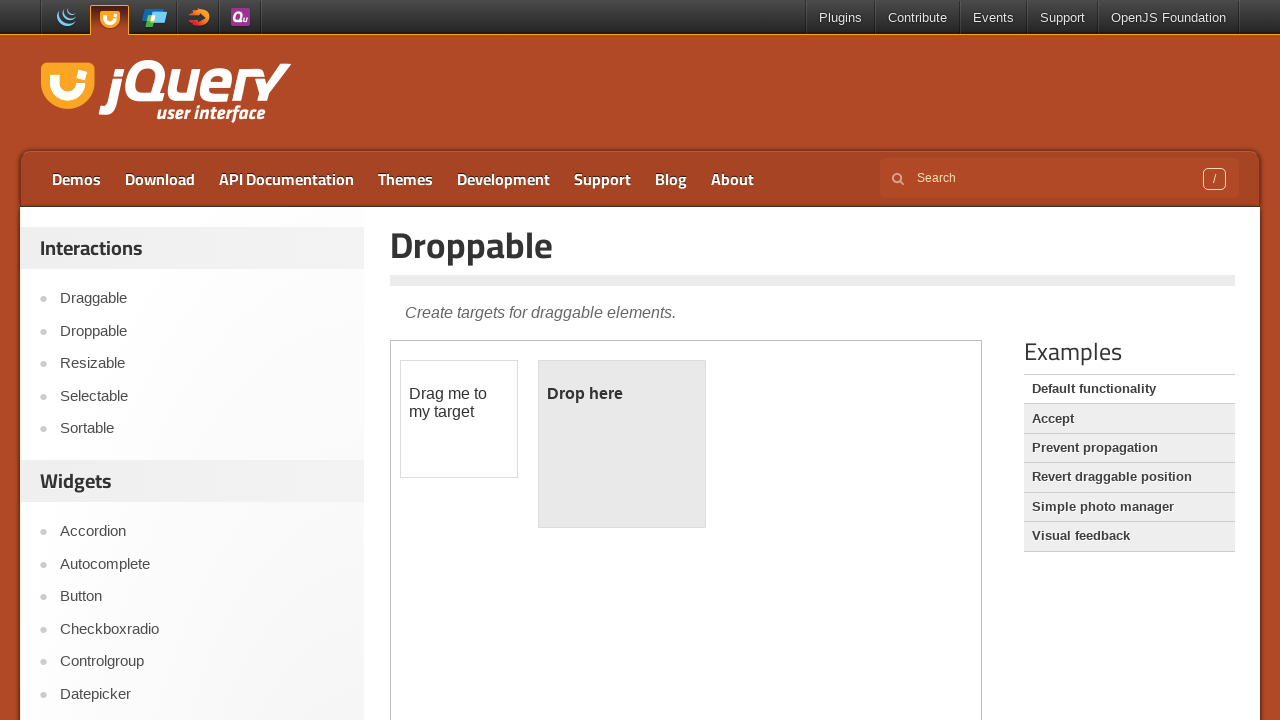

Located draggable element with id 'draggable'
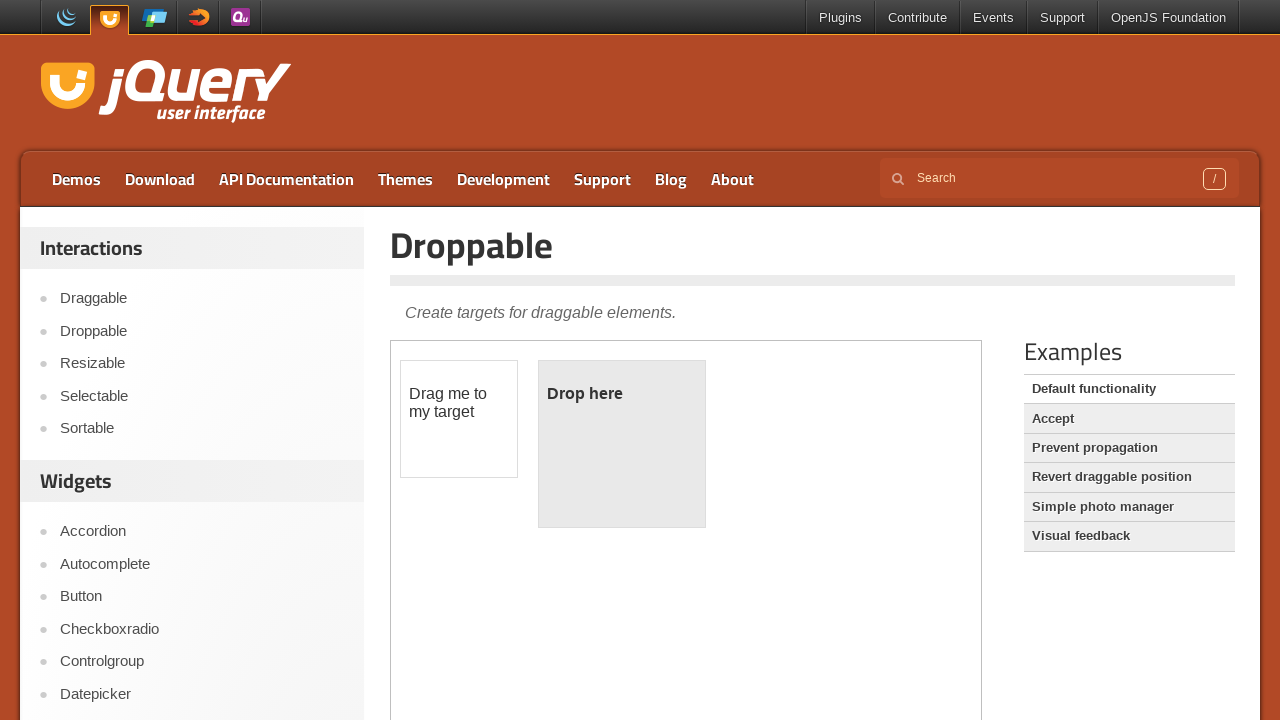

Located droppable target element with id 'droppable'
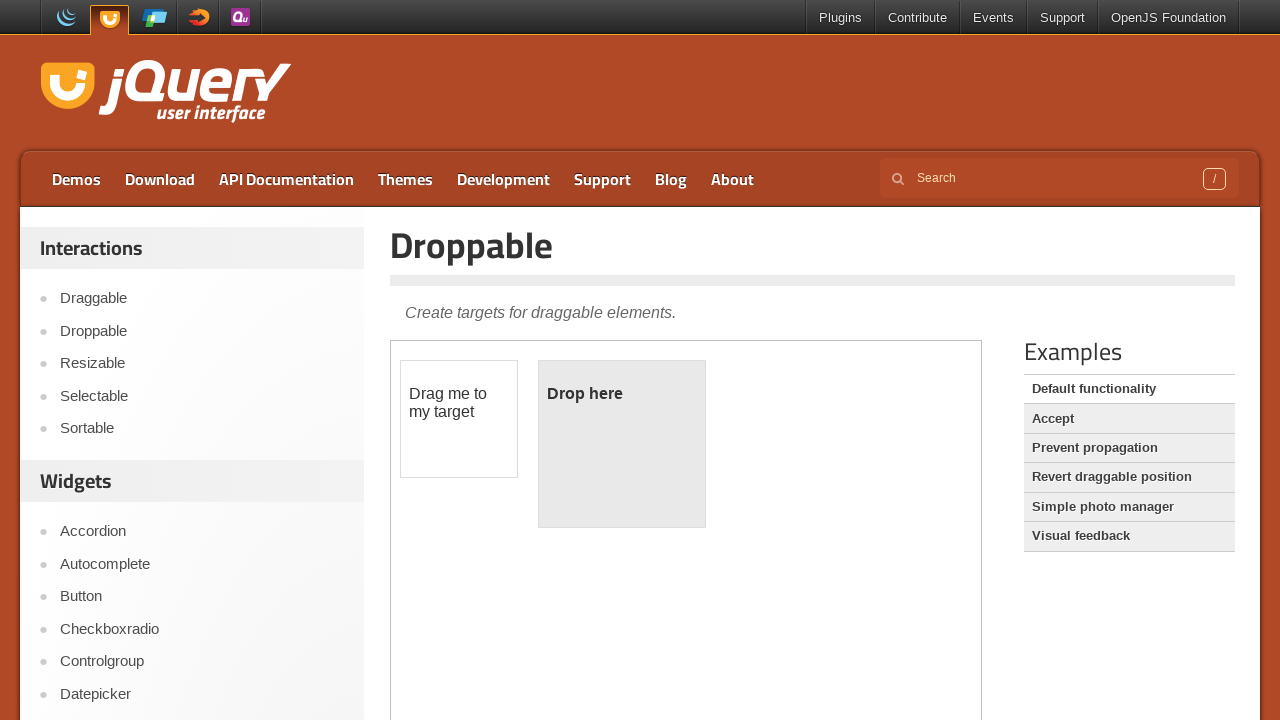

Dragged element and dropped it onto the target area at (622, 444)
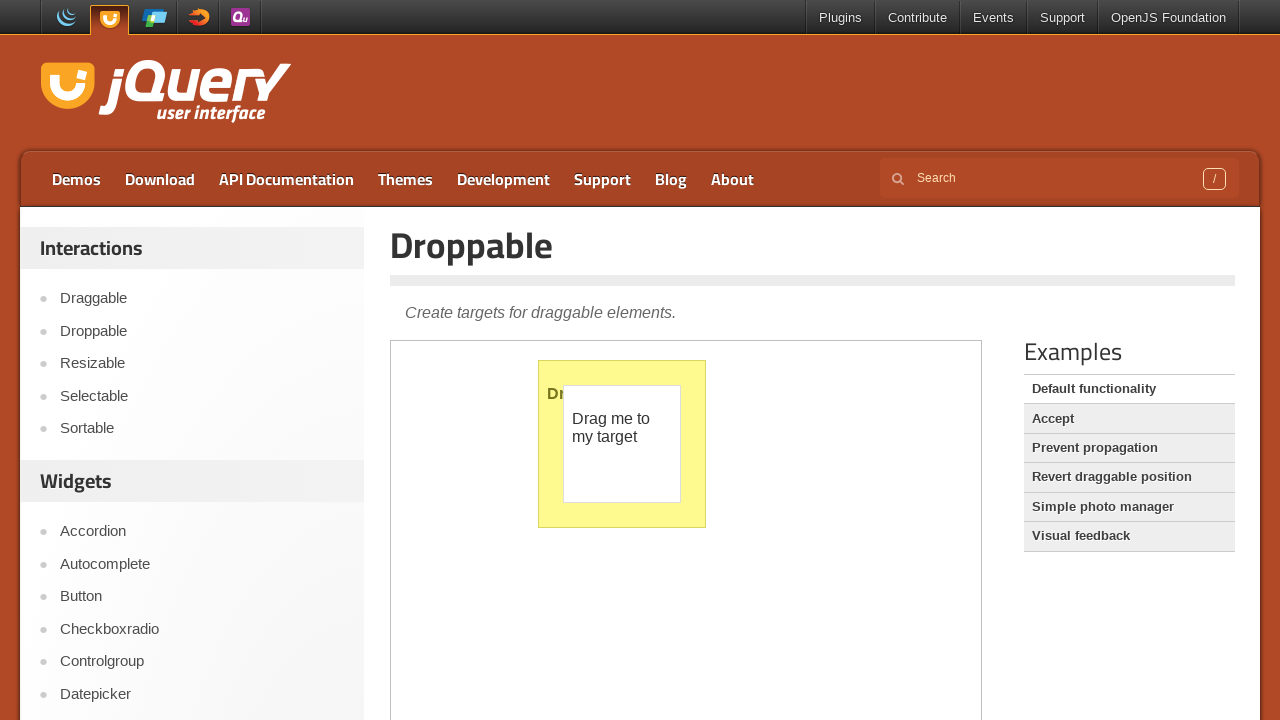

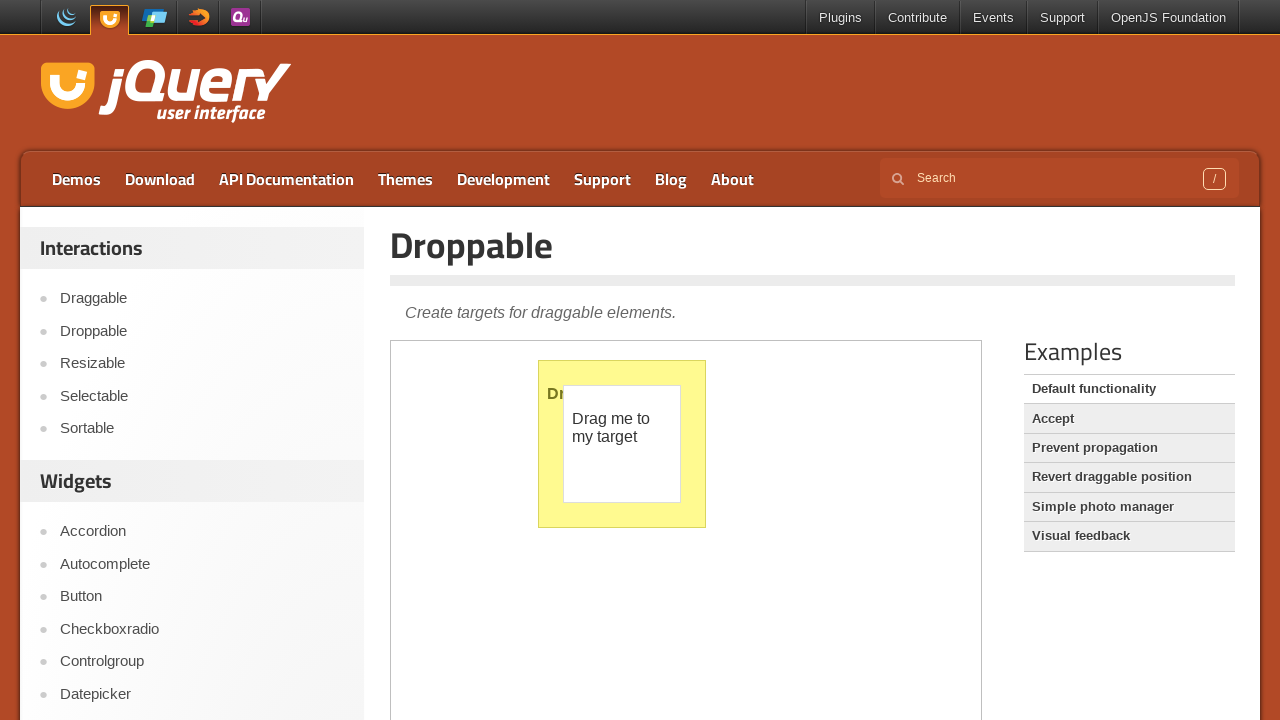